Tests JavaScript alert handling by clicking a button that triggers an alert, accepting it, and verifying the result message displays "You successfully clicked an alert"

Starting URL: https://the-internet.herokuapp.com/javascript_alerts

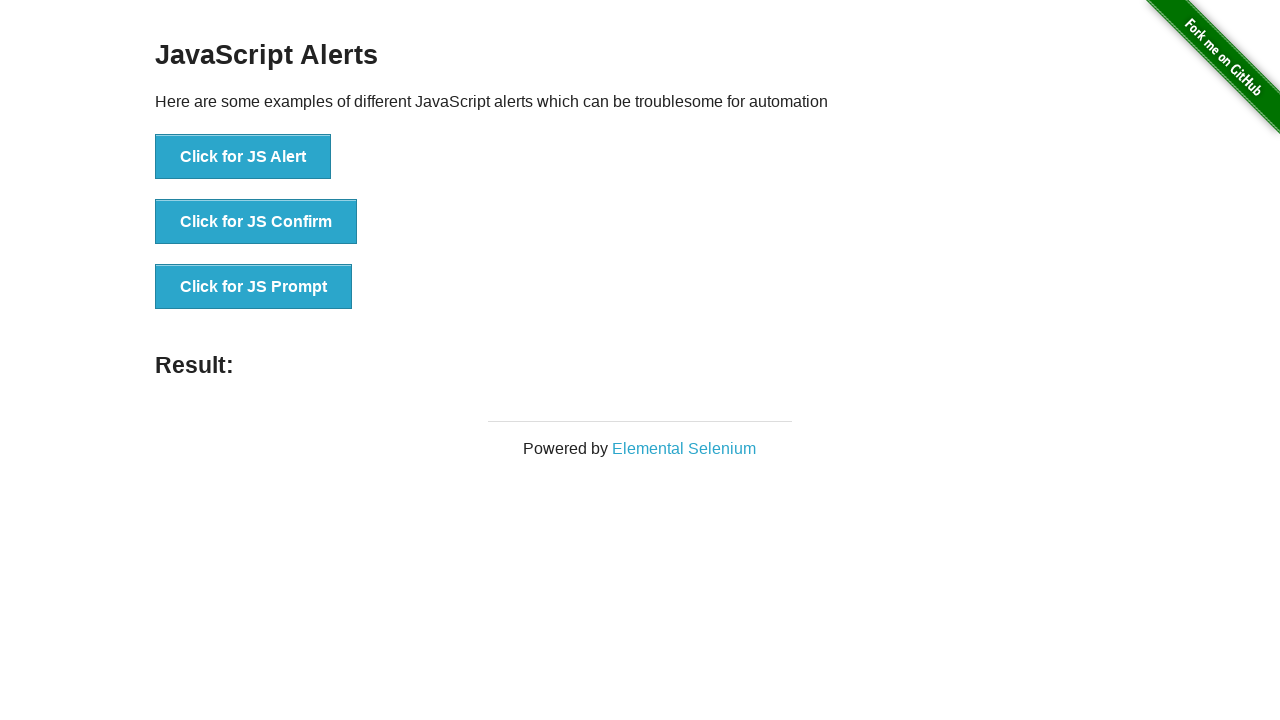

Clicked the 'Click for JS Alert' button to trigger JavaScript alert at (243, 157) on xpath=//*[text()='Click for JS Alert']
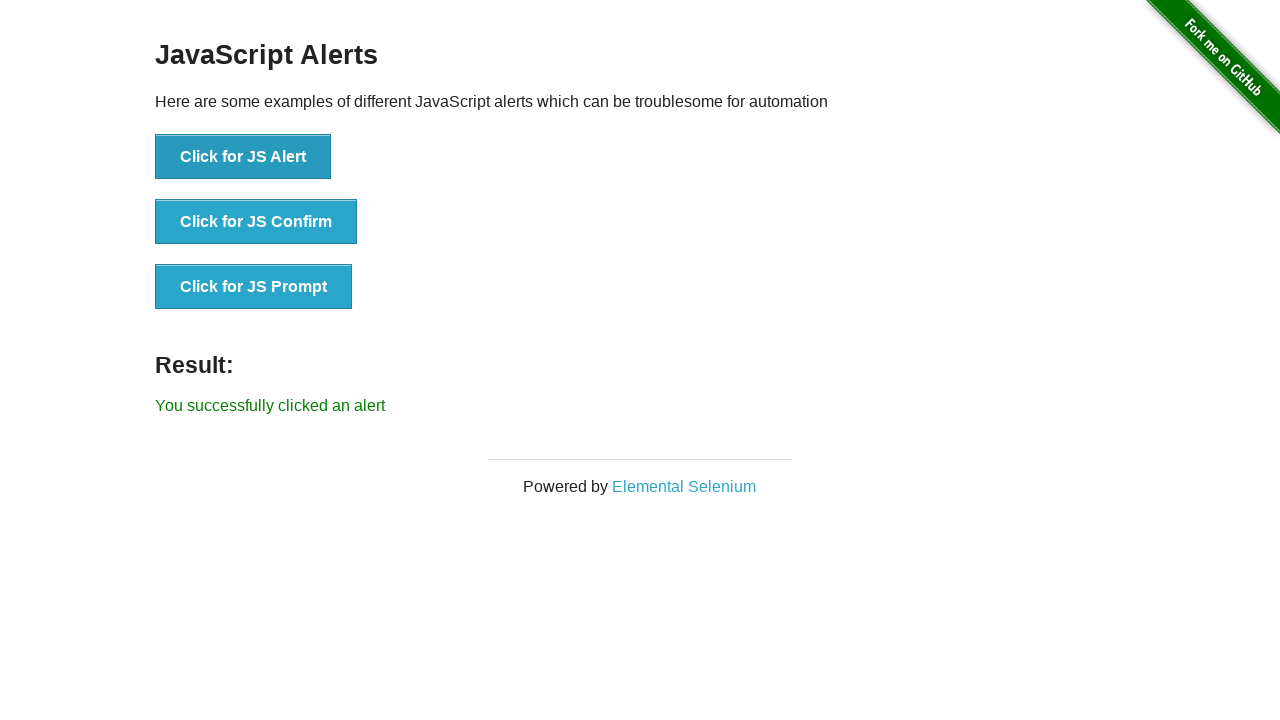

Set up dialog handler to automatically accept alerts
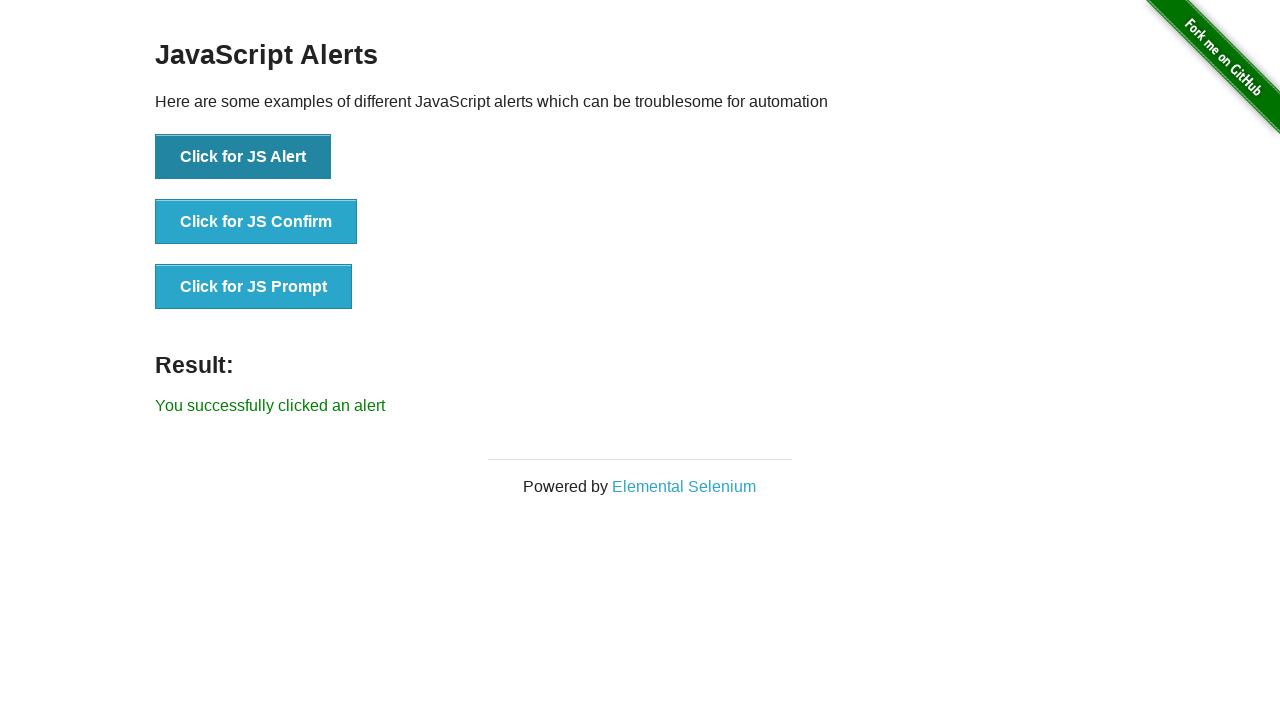

Clicked the 'Click for JS Alert' button again to trigger and accept the alert at (243, 157) on xpath=//*[text()='Click for JS Alert']
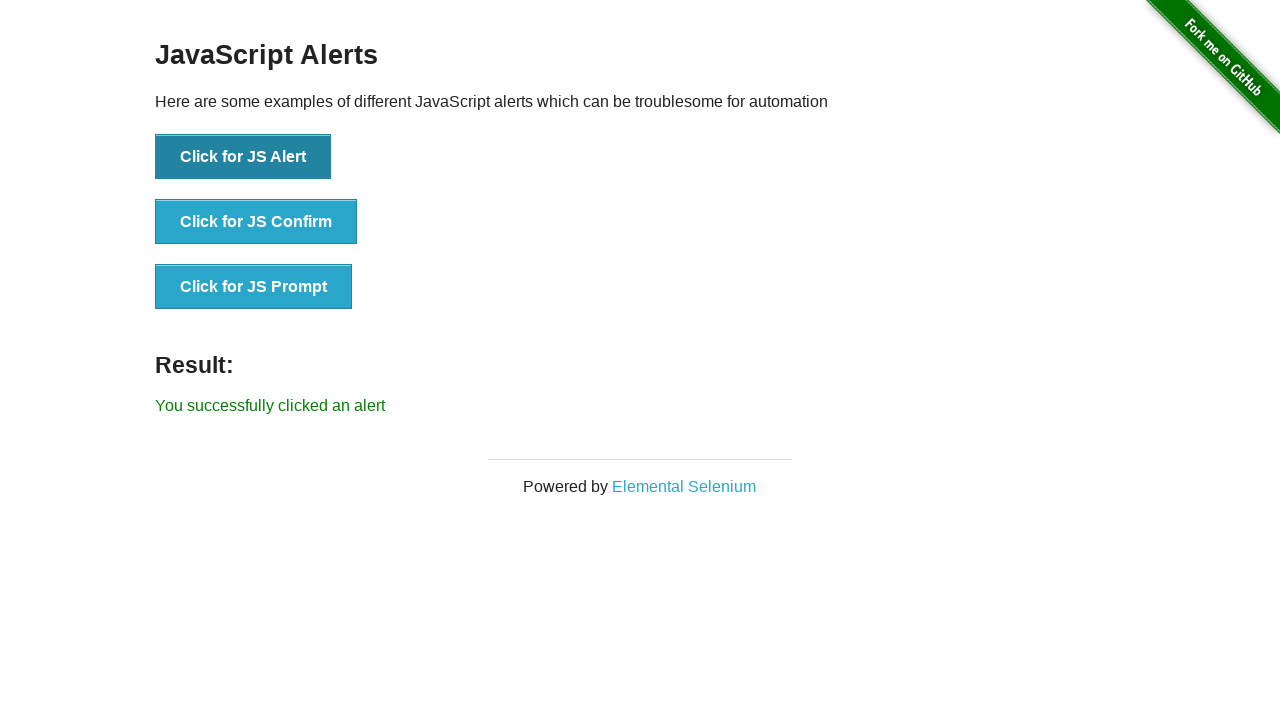

Waited for result message element to appear
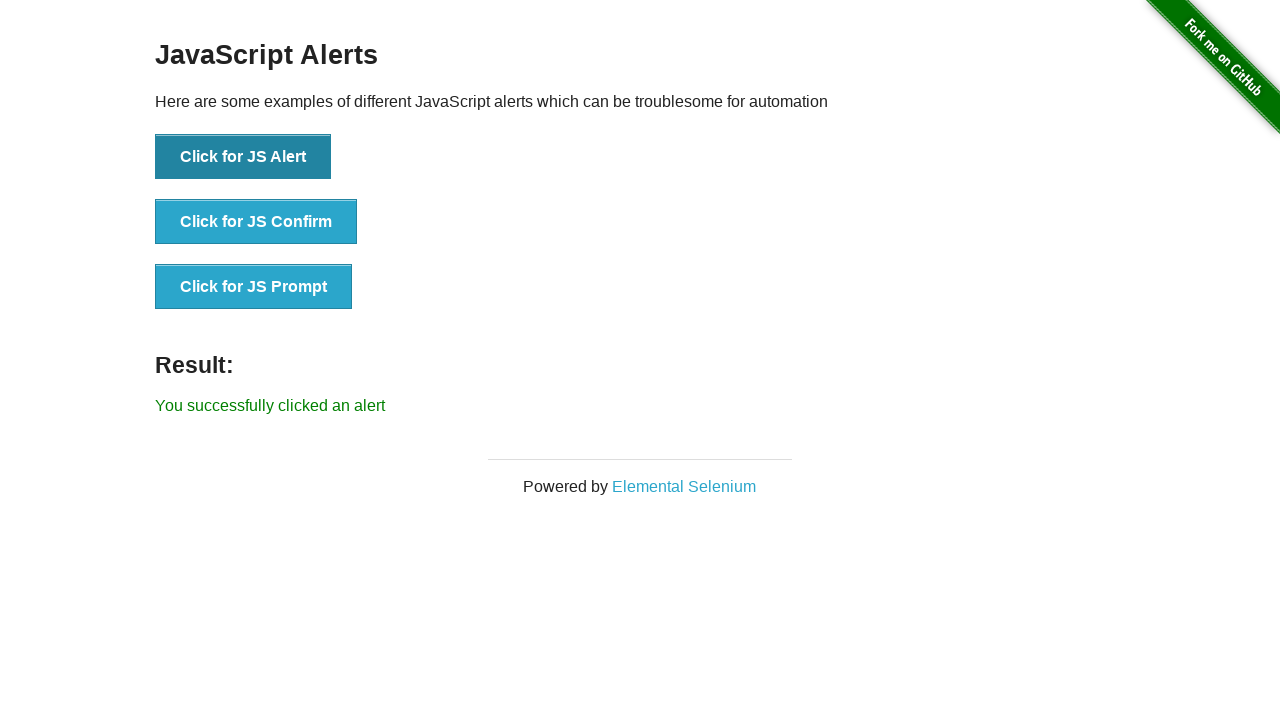

Retrieved result message text: 'You successfully clicked an alert'
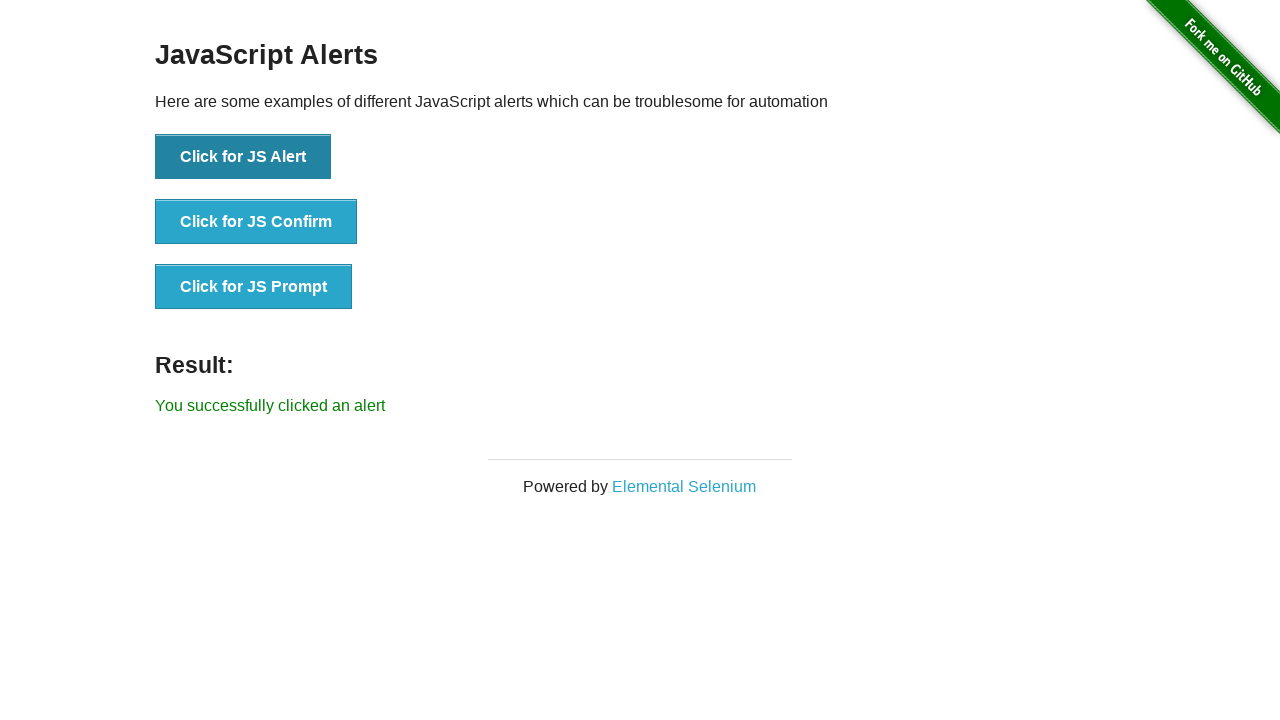

Verified result message displays 'You successfully clicked an alert'
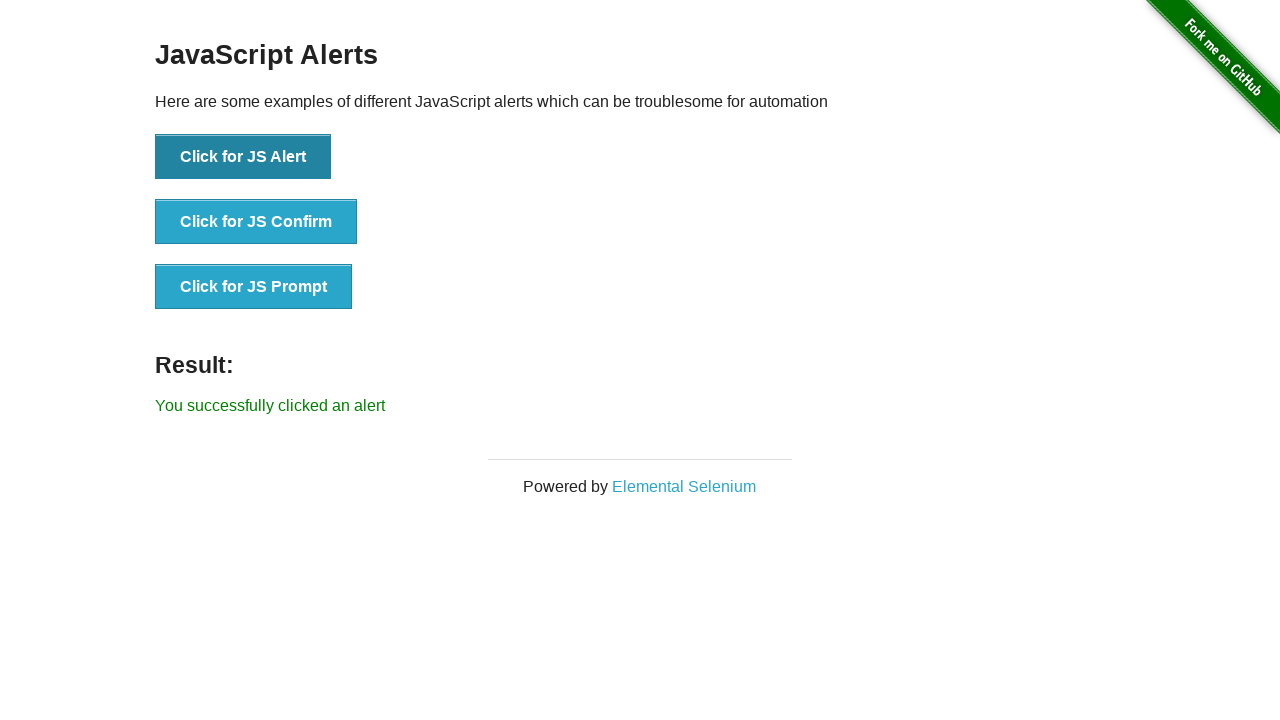

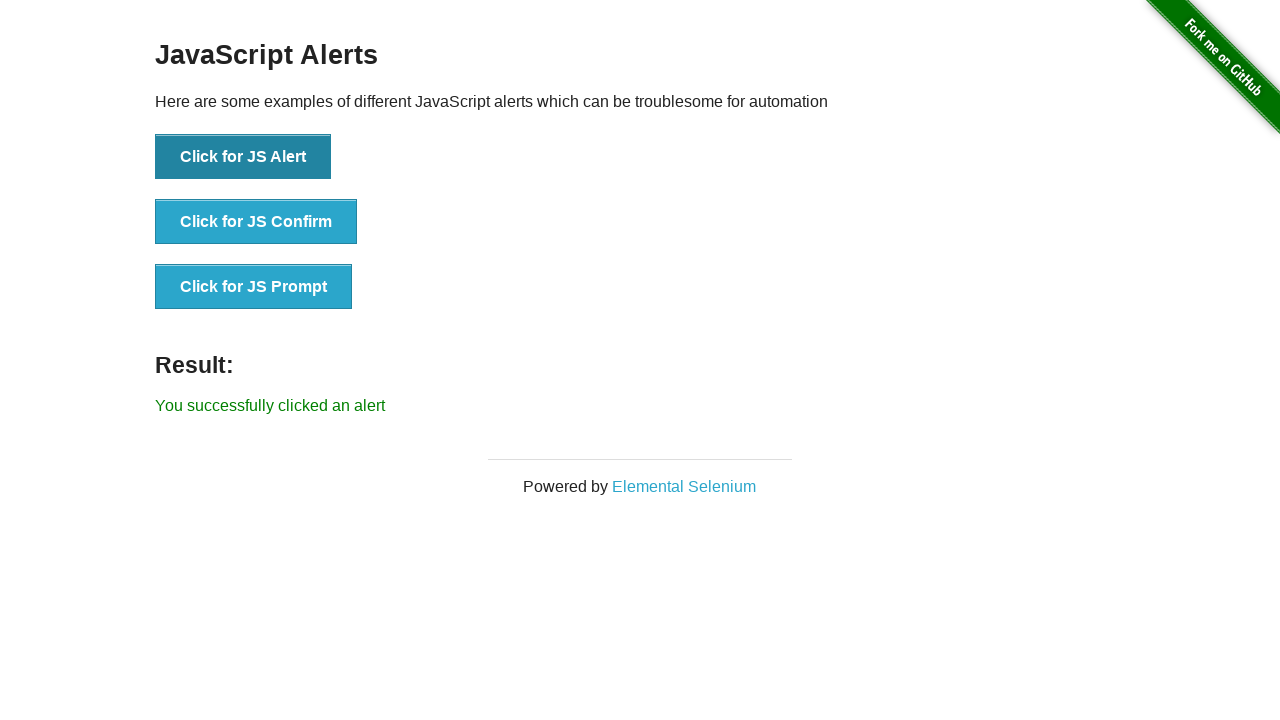